Tests JavaScript confirmation alert handling by clicking a button that triggers an alert, reading the alert text, and accepting the alert.

Starting URL: http://www.tizag.com/javascriptT/javascriptalert.php

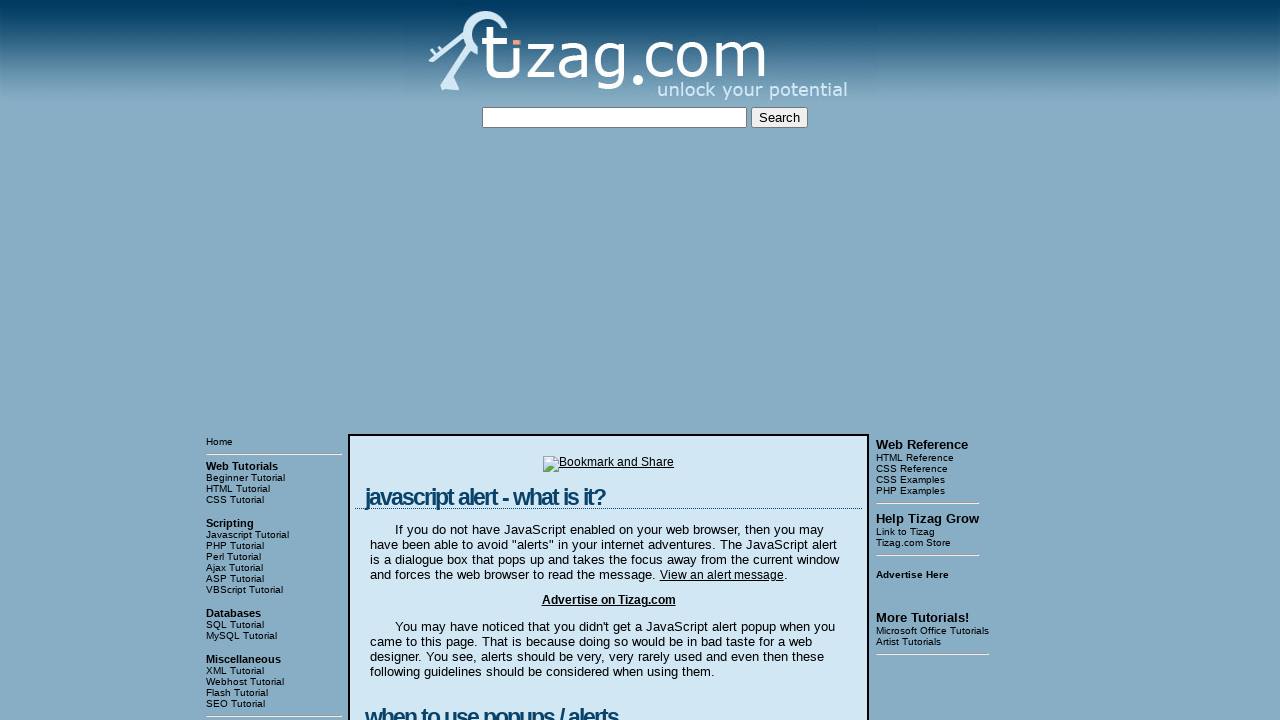

Clicked the Confirmation Alert button at (428, 361) on input[value='Confirmation Alert']
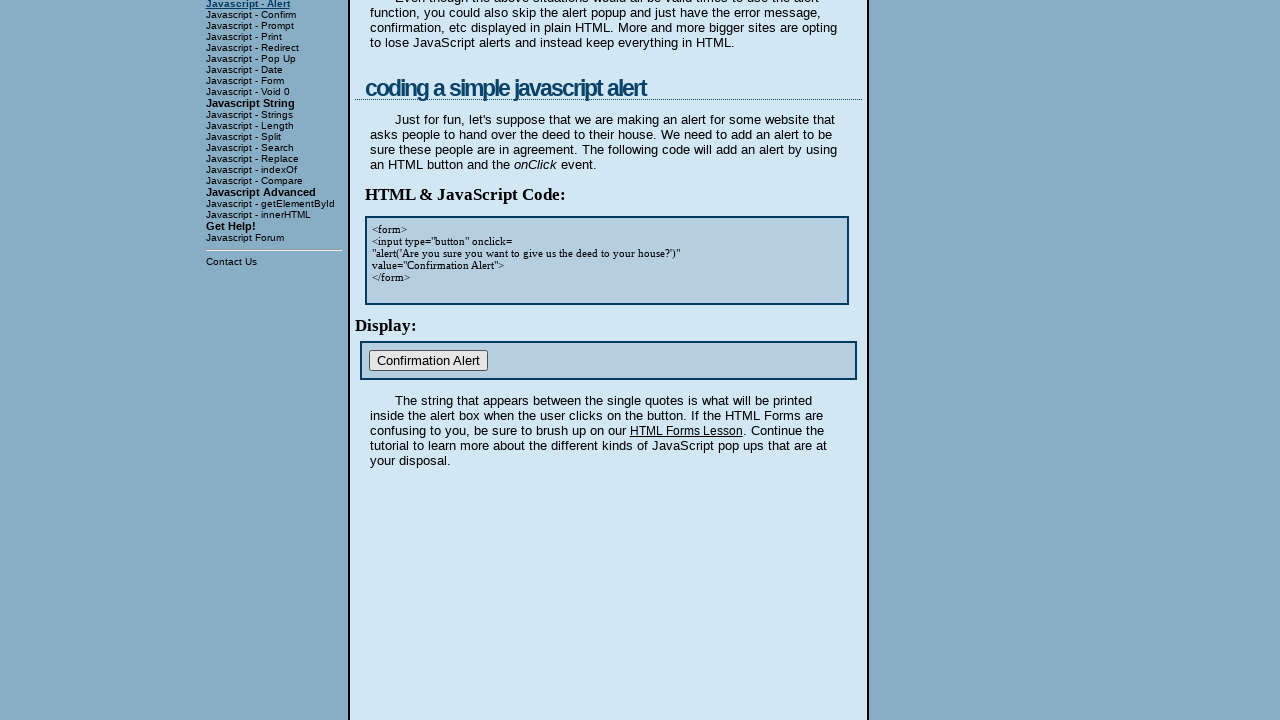

Set up dialog handler to accept alerts
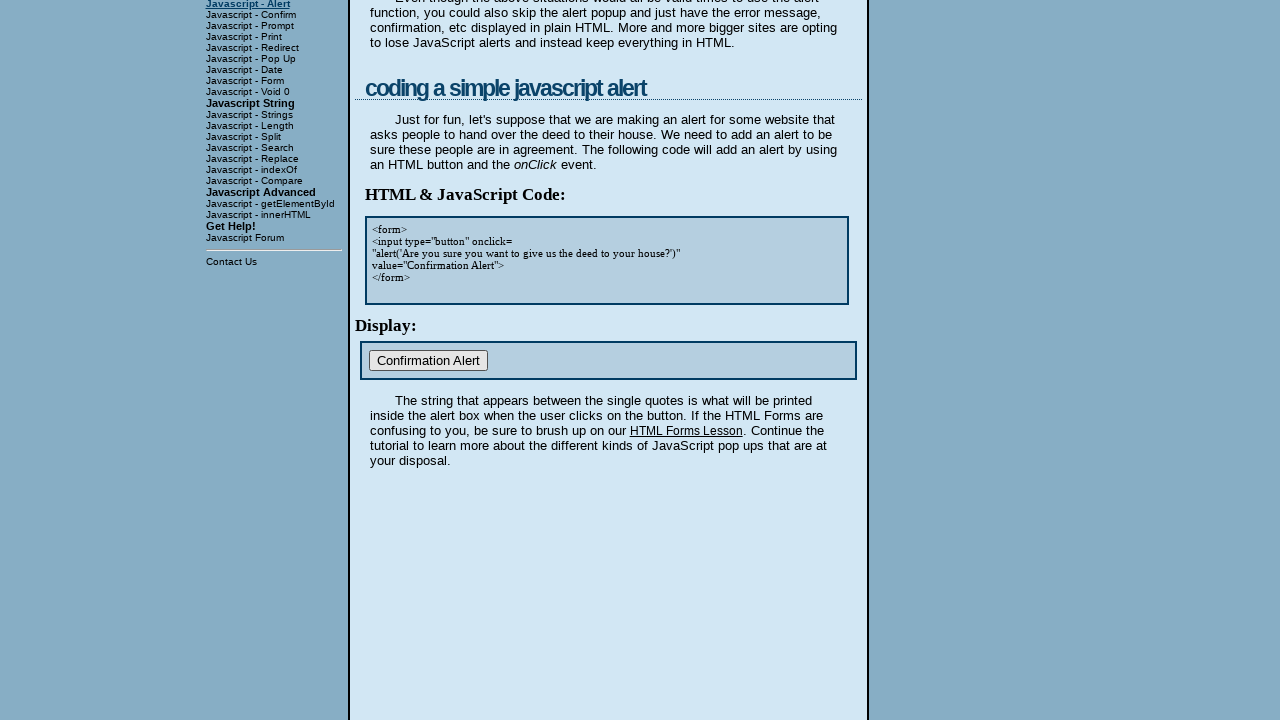

Registered dialog handler to log and accept alerts
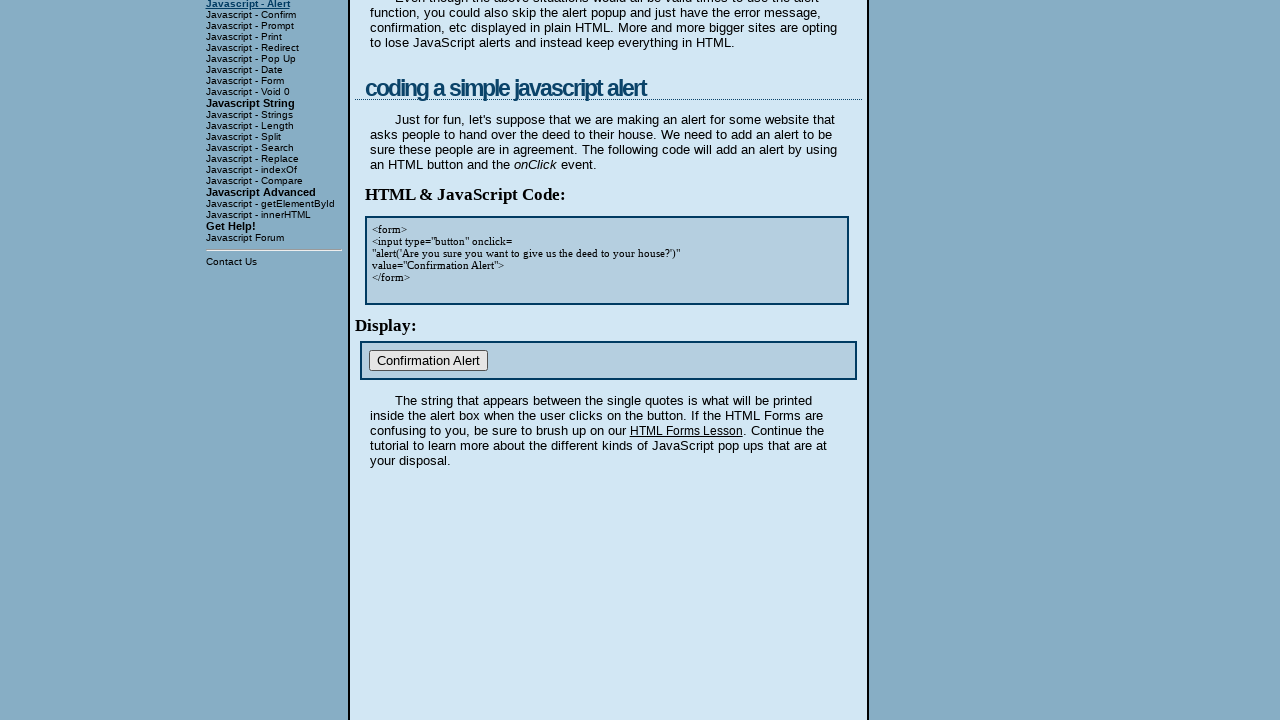

Clicked the Confirmation Alert button to trigger dialog at (428, 361) on input[value='Confirmation Alert']
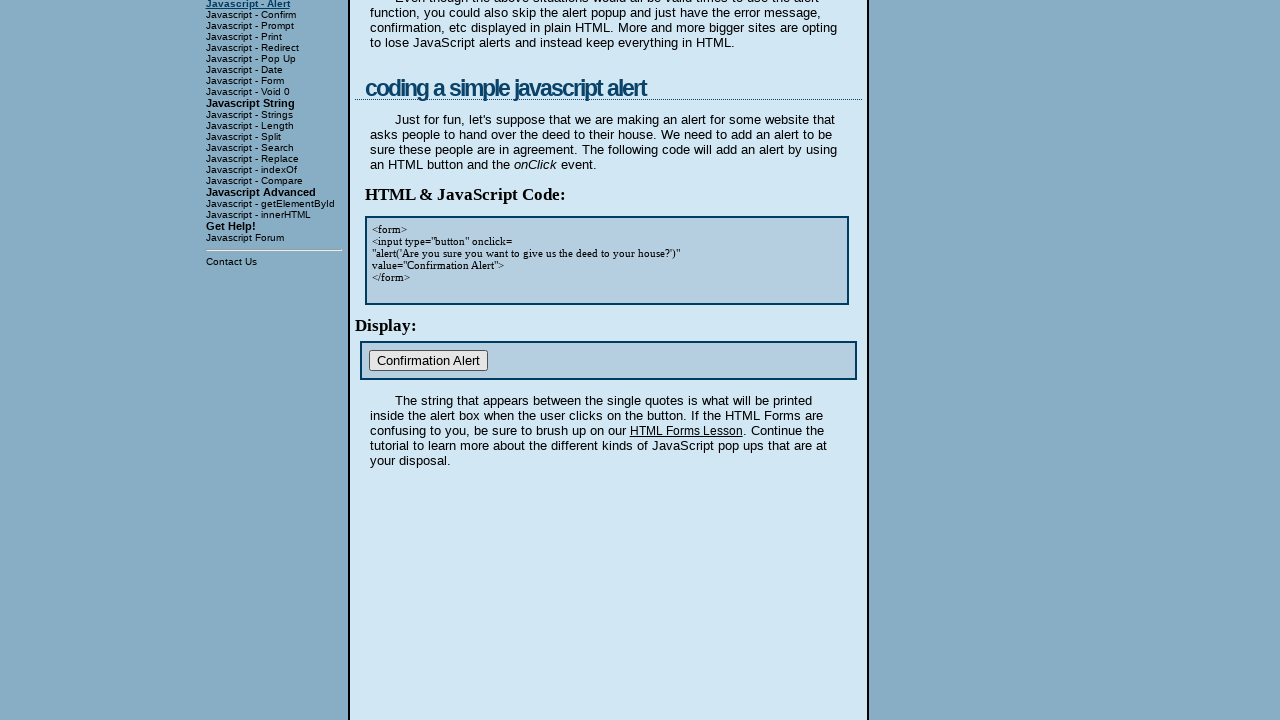

Waited for dialog to be processed
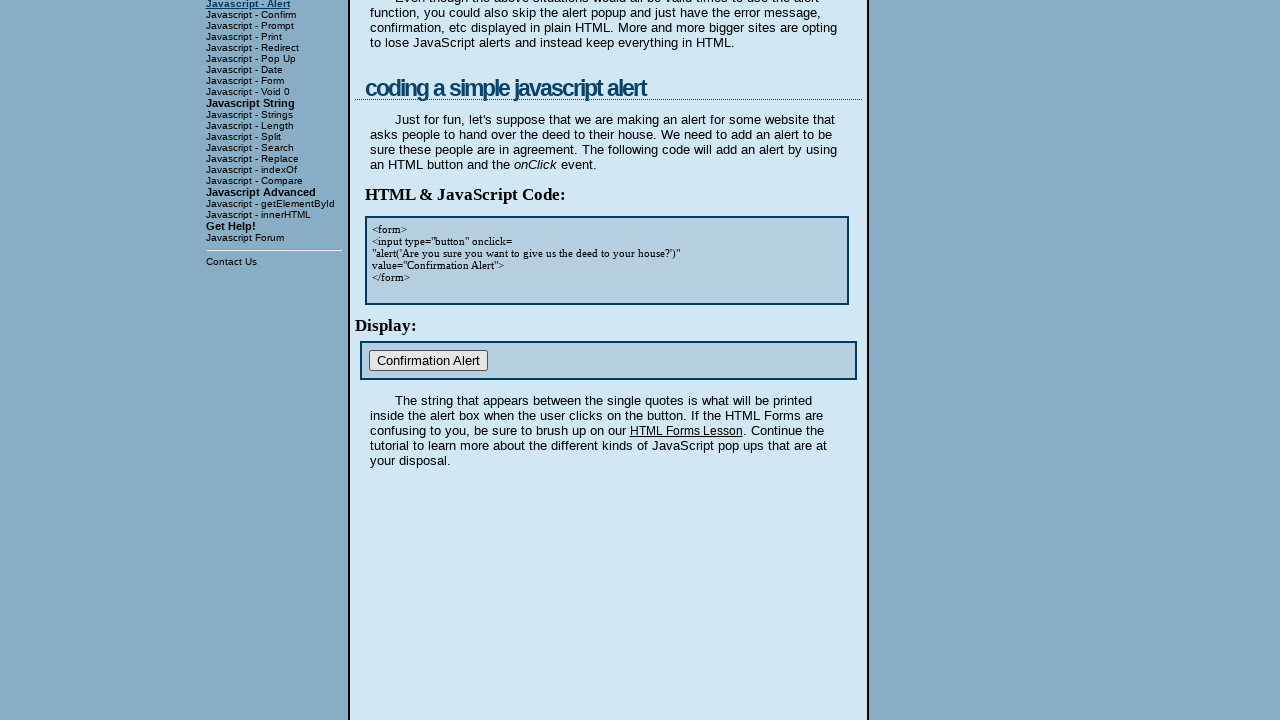

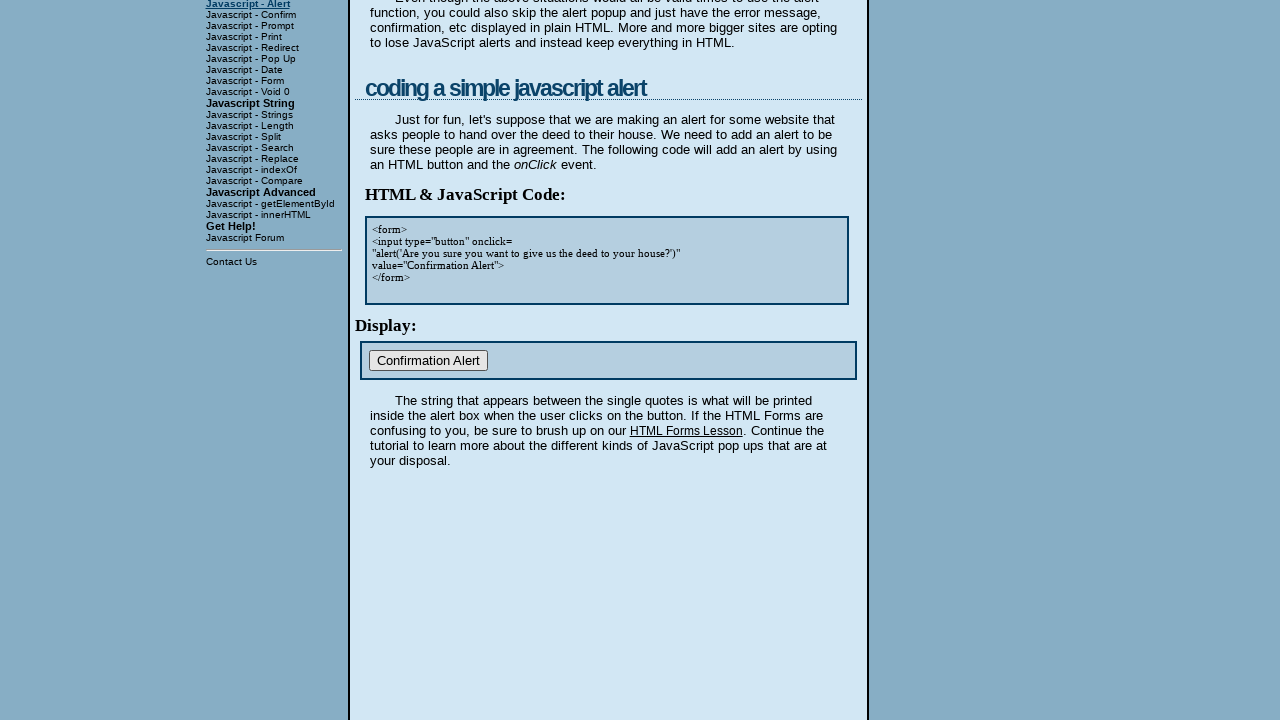